Clicks the first checkbox and verifies it becomes checked

Starting URL: http://the-internet.herokuapp.com/checkboxes

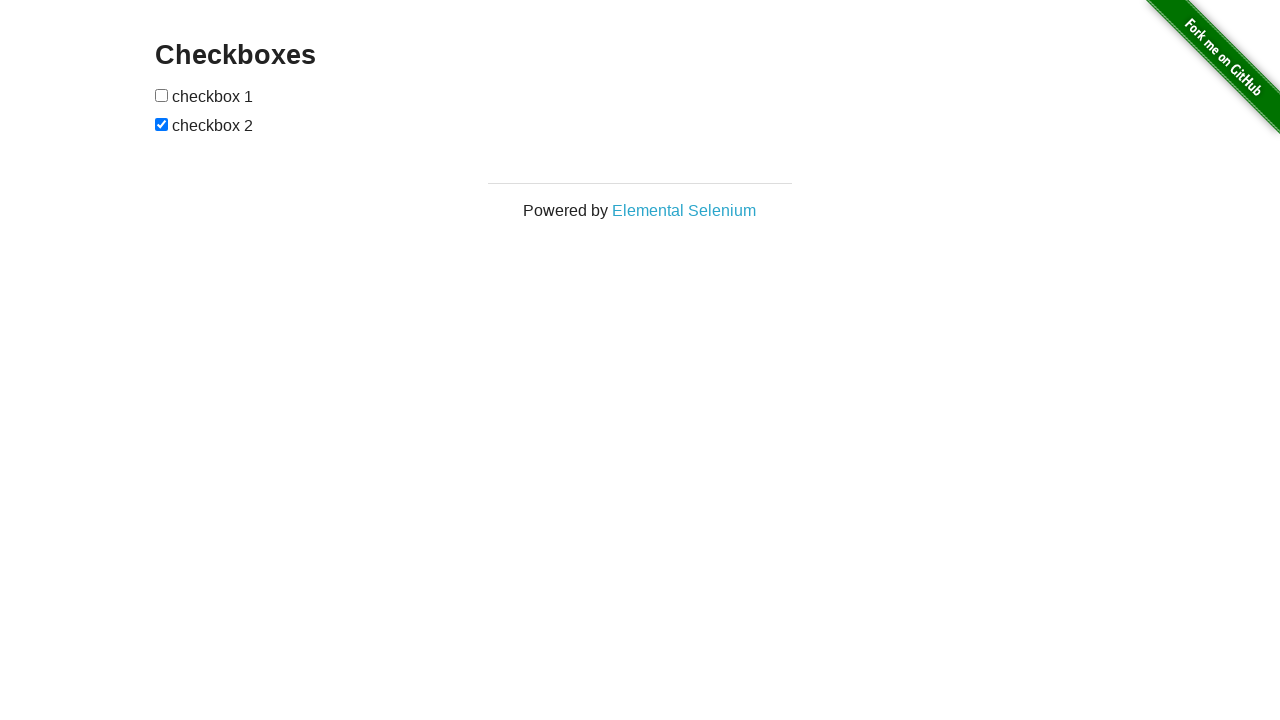

Clicked the first checkbox on the checkboxes page at (162, 95) on xpath=//input[@type='checkbox'] >> nth=0
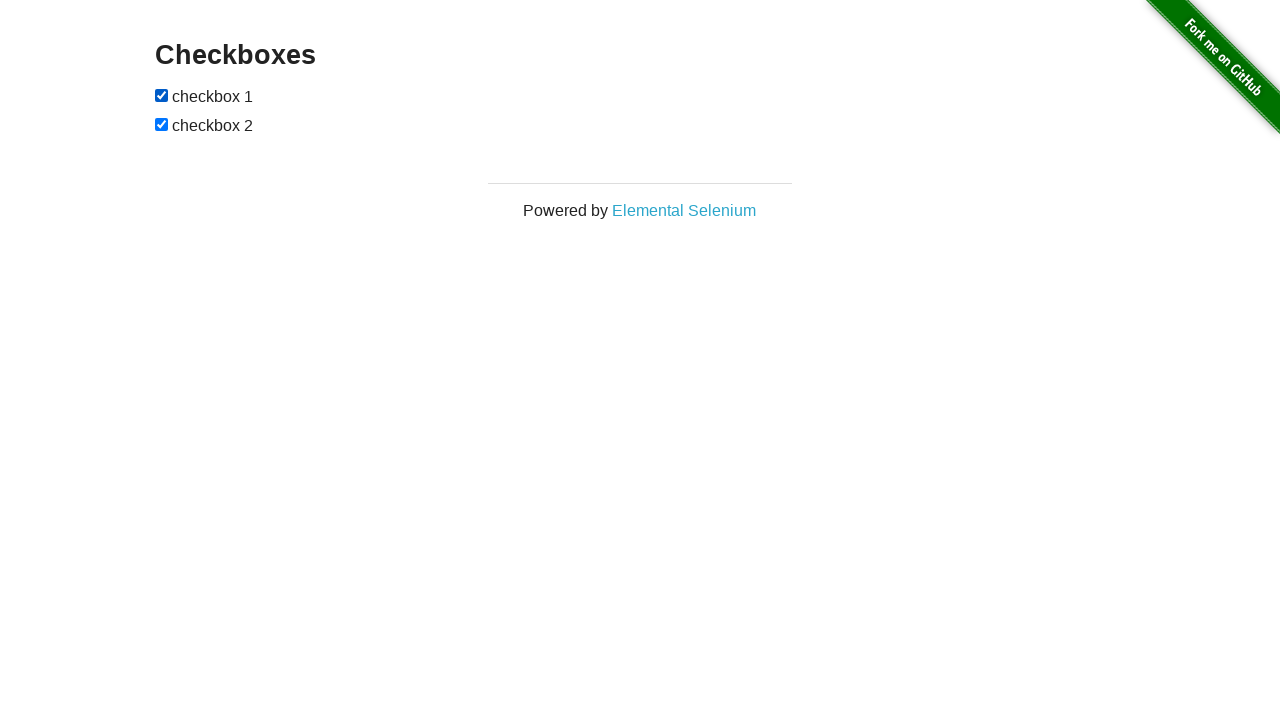

Verified that the first checkbox is now checked
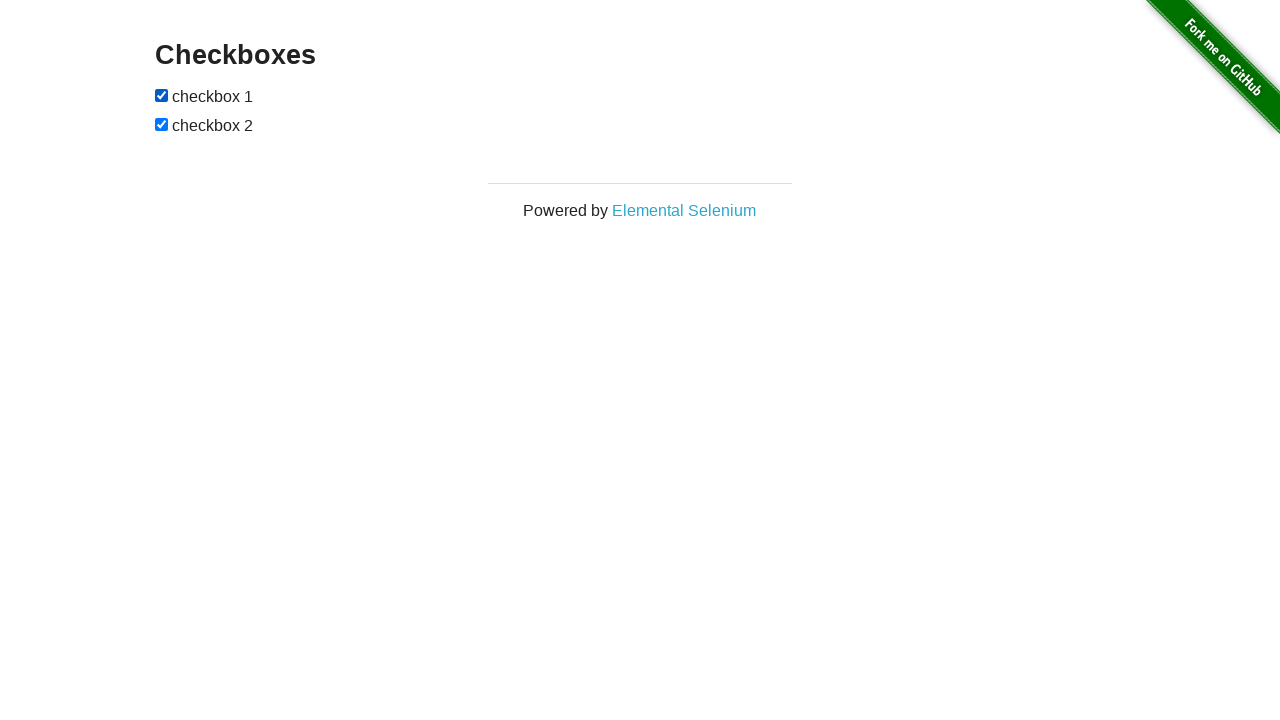

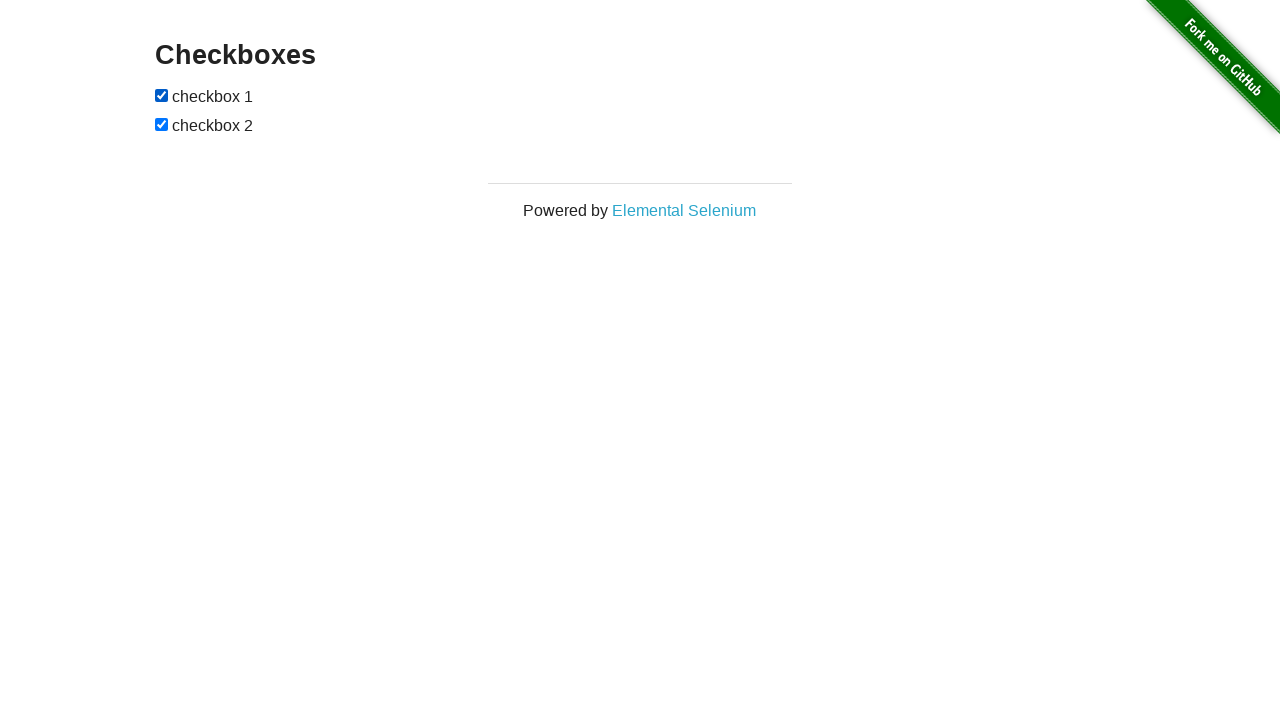